Tests that the todo counter displays the correct number of items as todos are added

Starting URL: https://demo.playwright.dev/todomvc

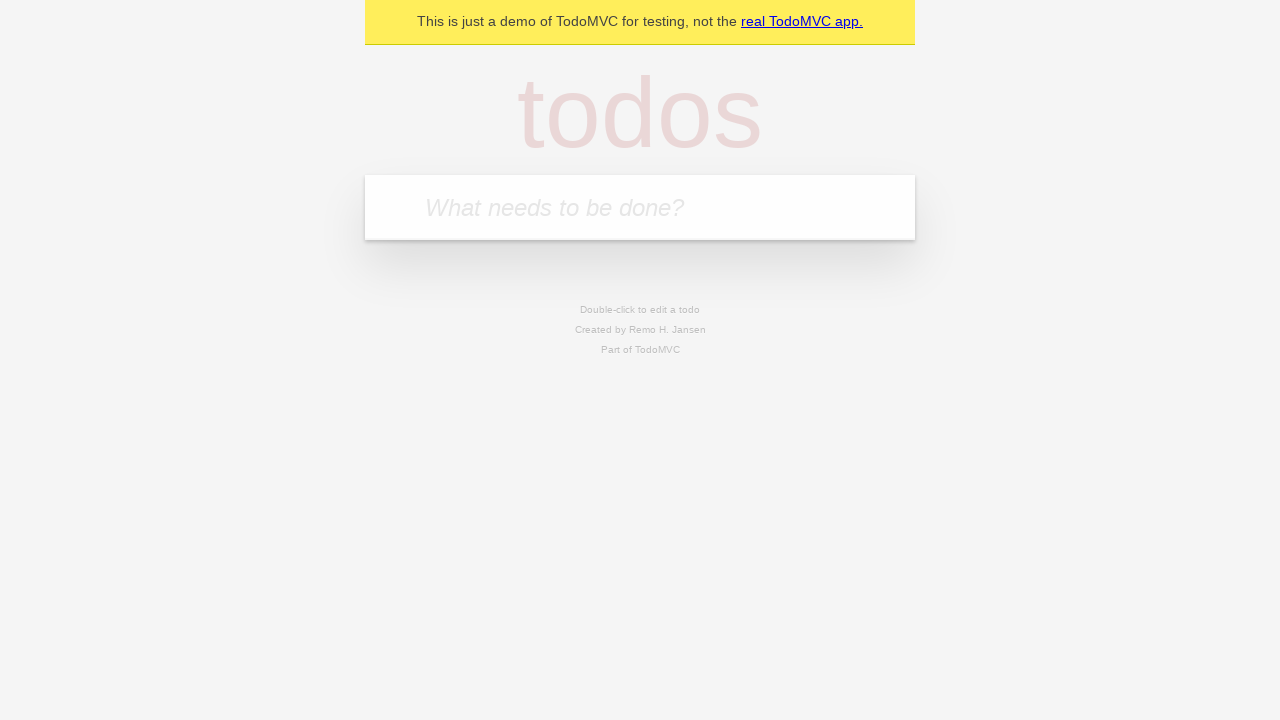

Located the todo input field
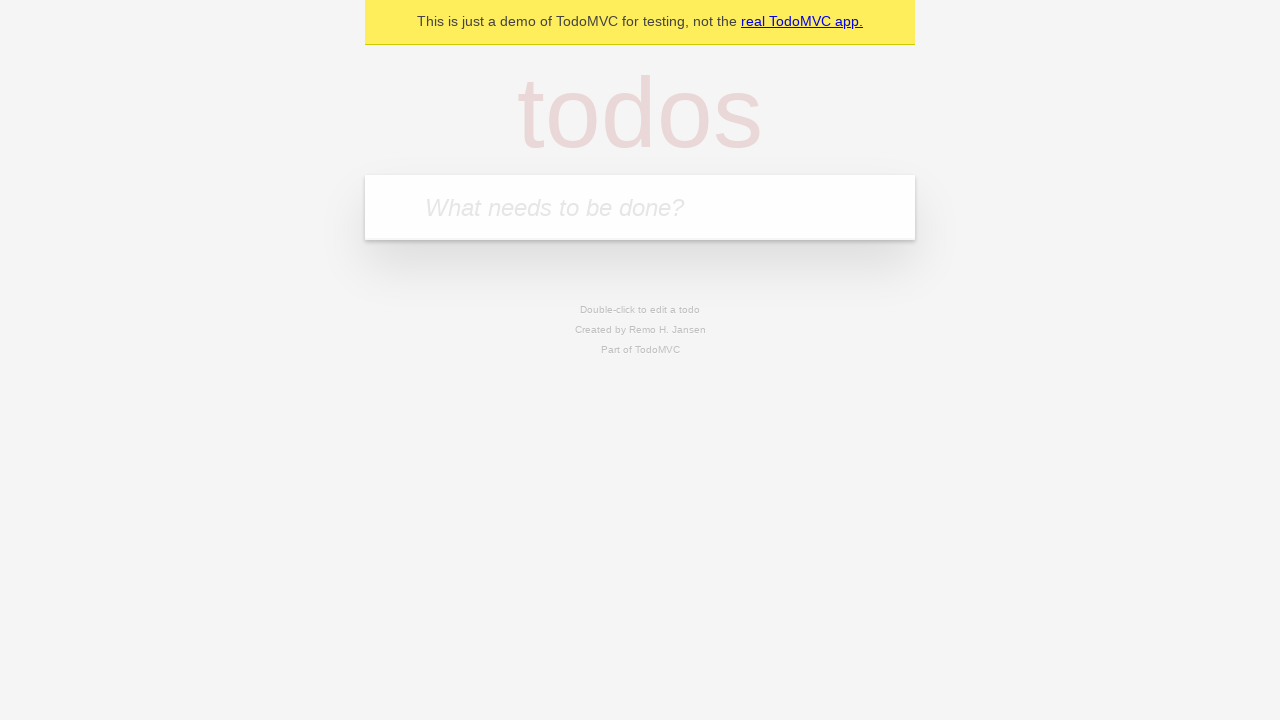

Filled todo input with 'buy some cheese' on internal:attr=[placeholder="What needs to be done?"i]
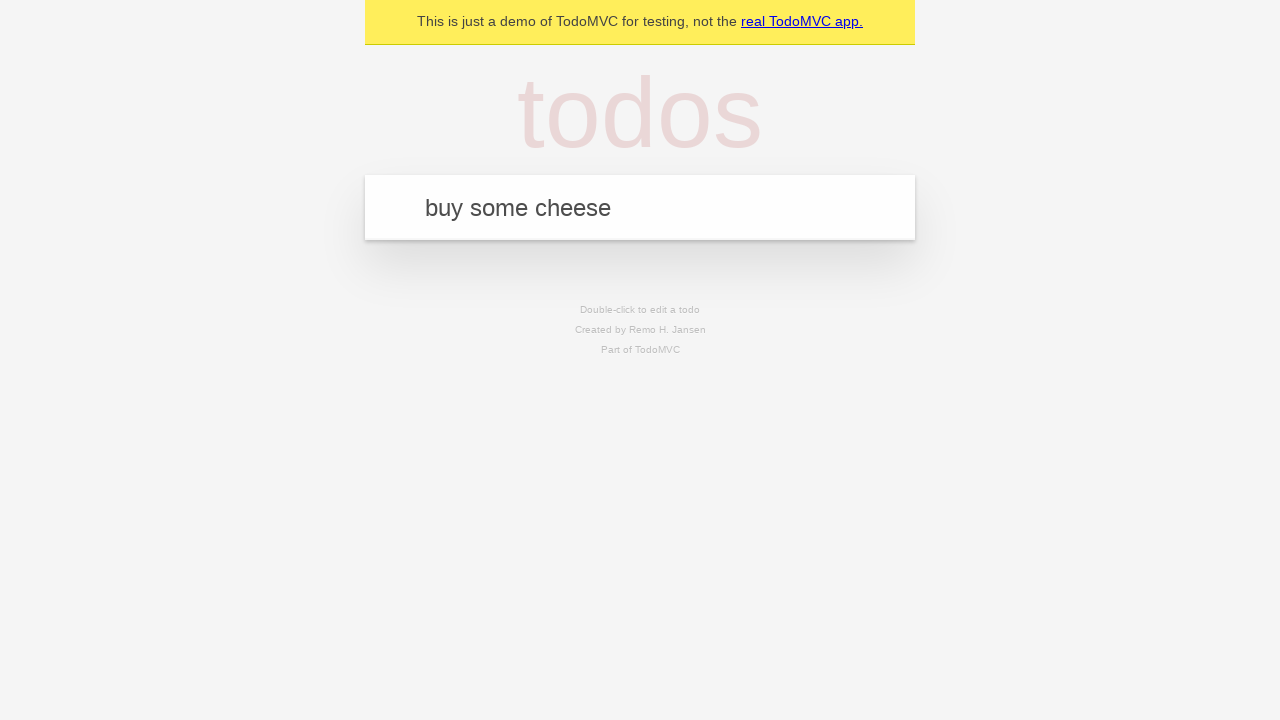

Pressed Enter to create first todo on internal:attr=[placeholder="What needs to be done?"i]
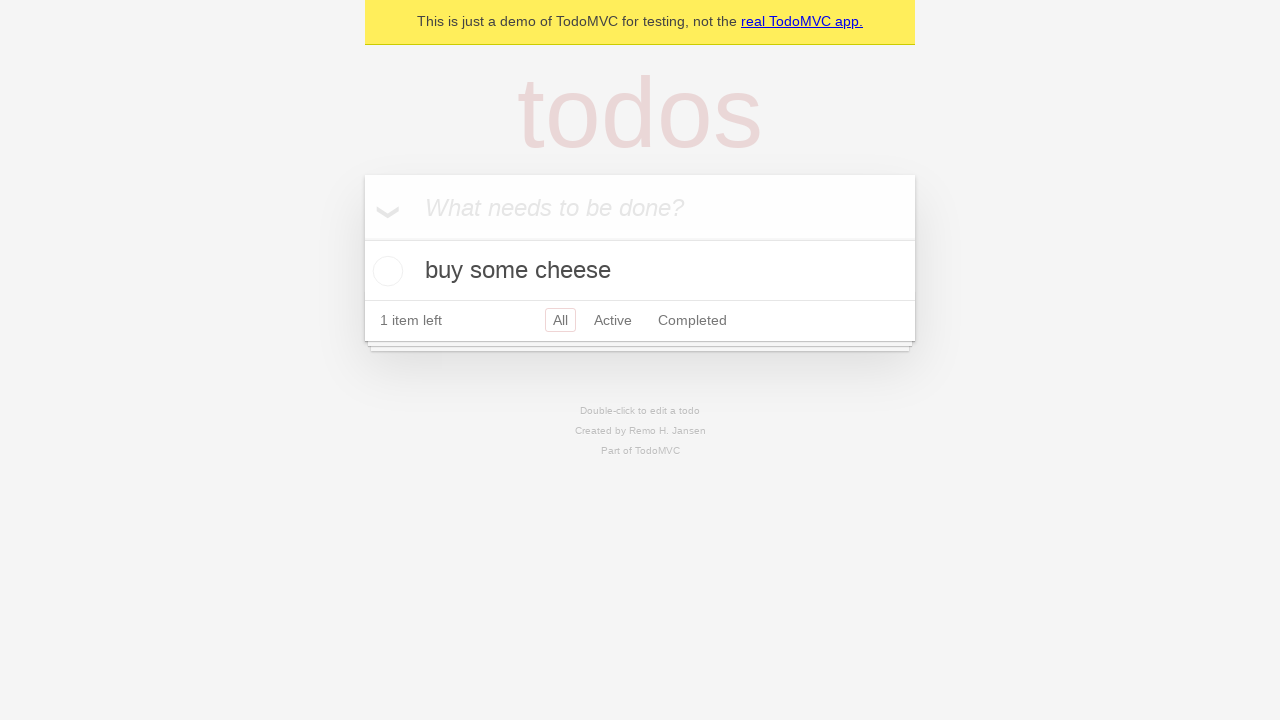

Todo counter element is visible after first todo created
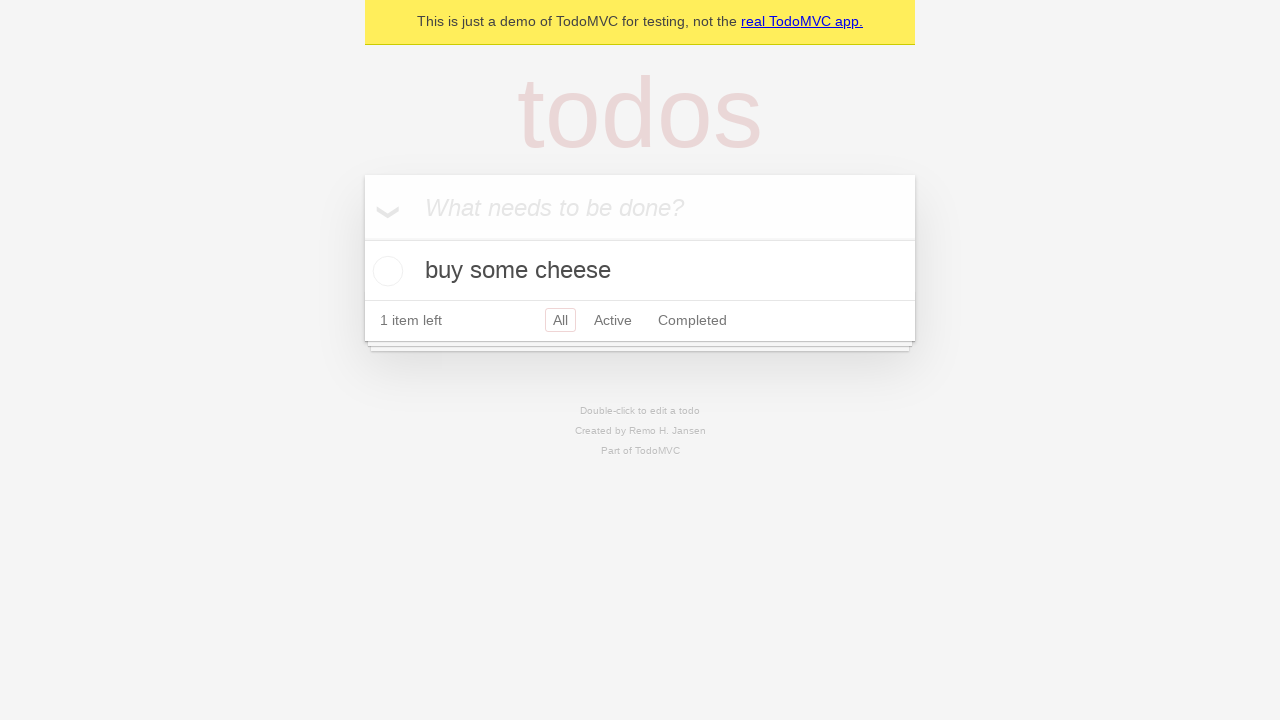

Filled todo input with 'feed the cat' on internal:attr=[placeholder="What needs to be done?"i]
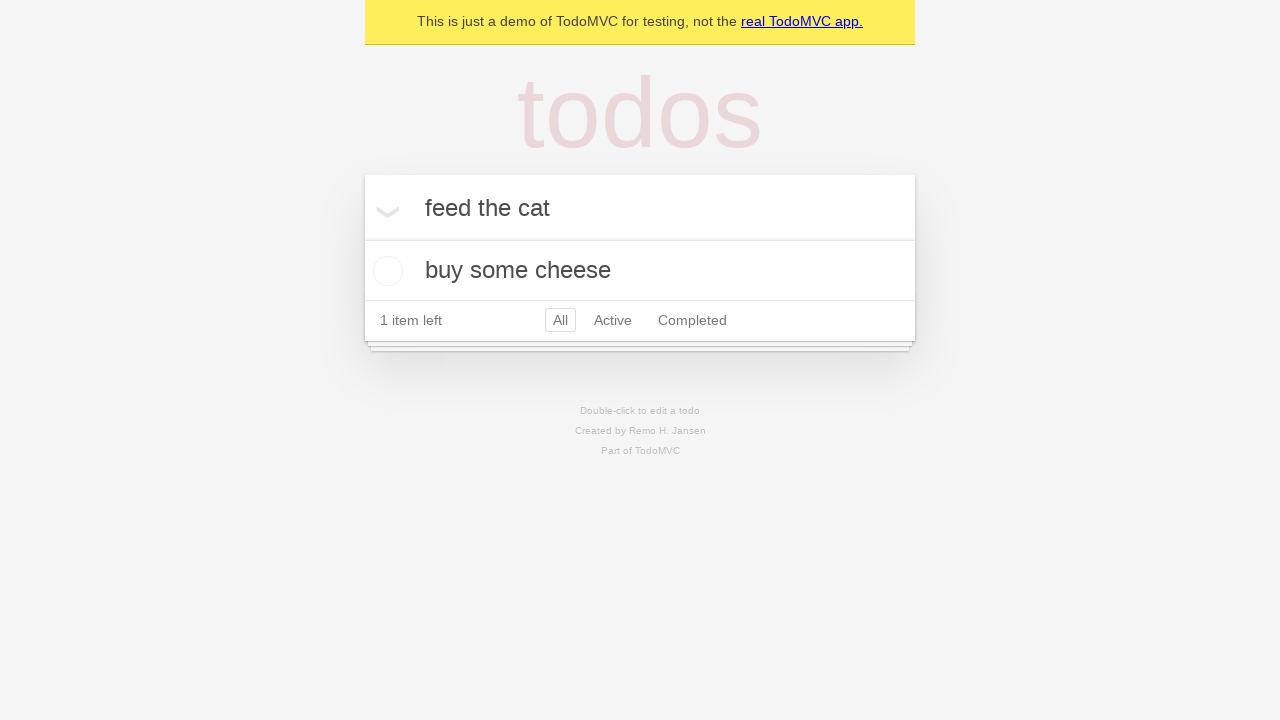

Pressed Enter to create second todo on internal:attr=[placeholder="What needs to be done?"i]
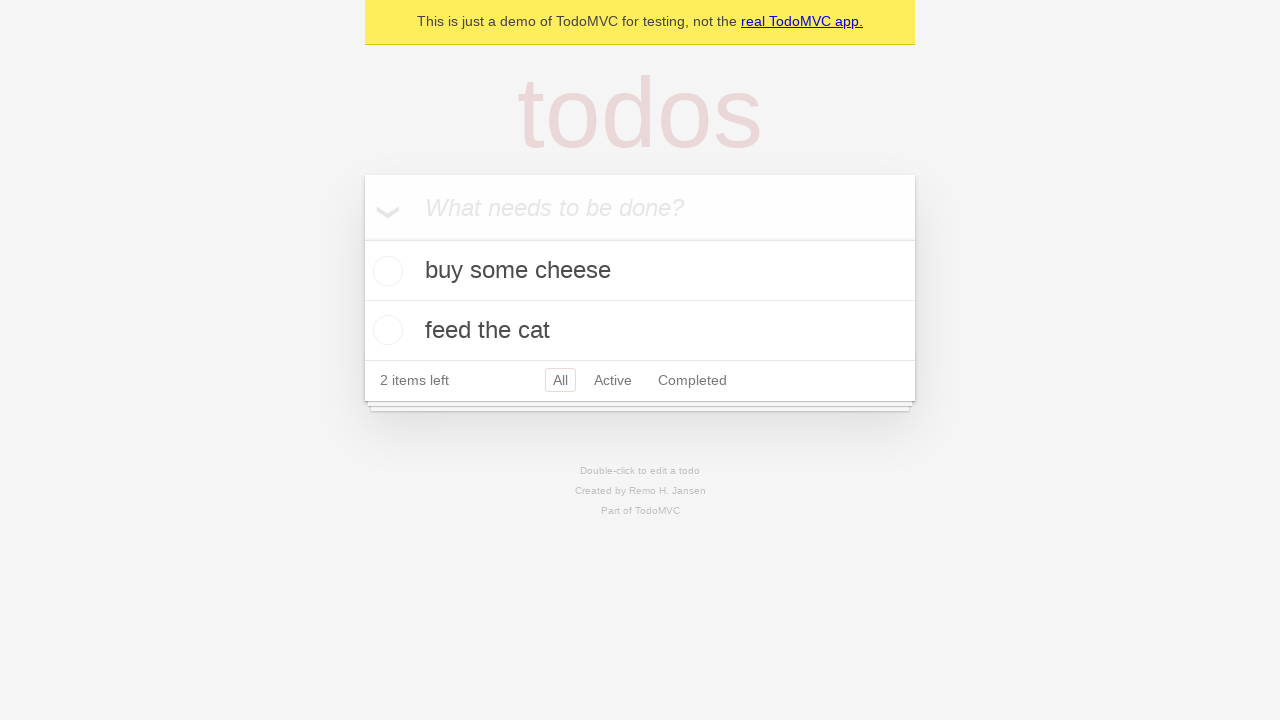

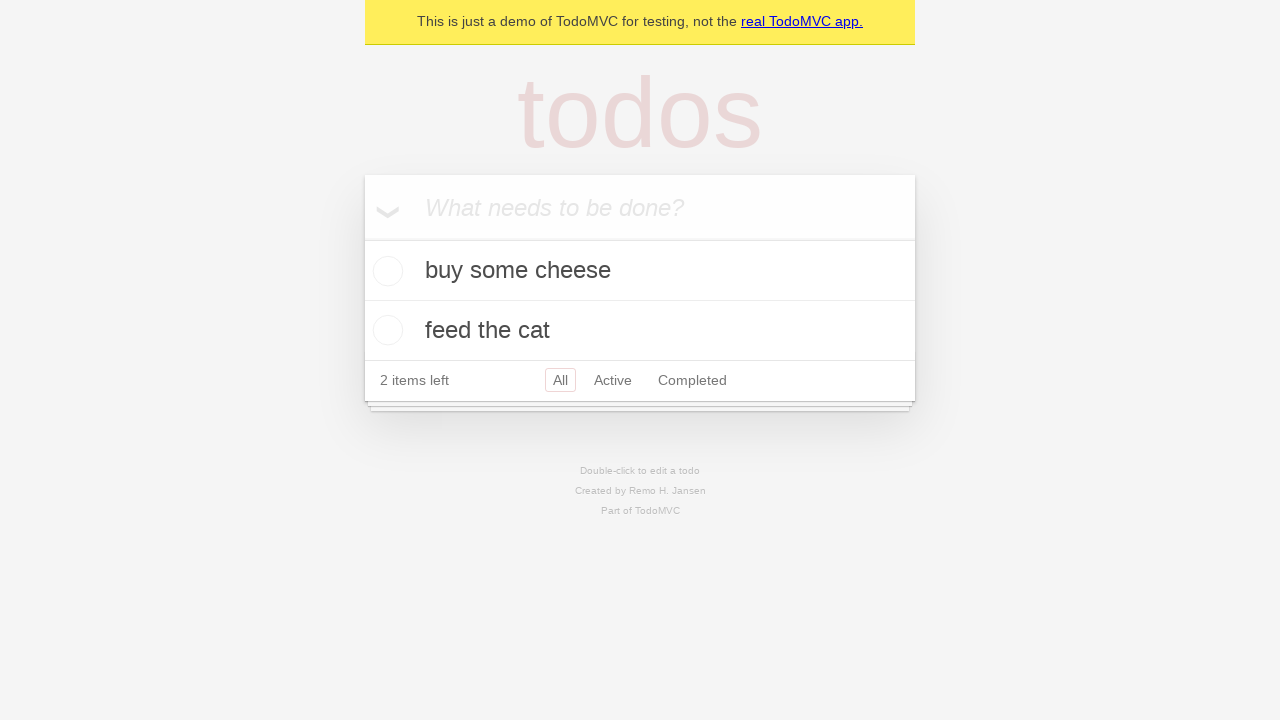